Navigates to the Automation Practice page and verifies that footer links are present in the specified section

Starting URL: https://rahulshettyacademy.com/AutomationPractice/

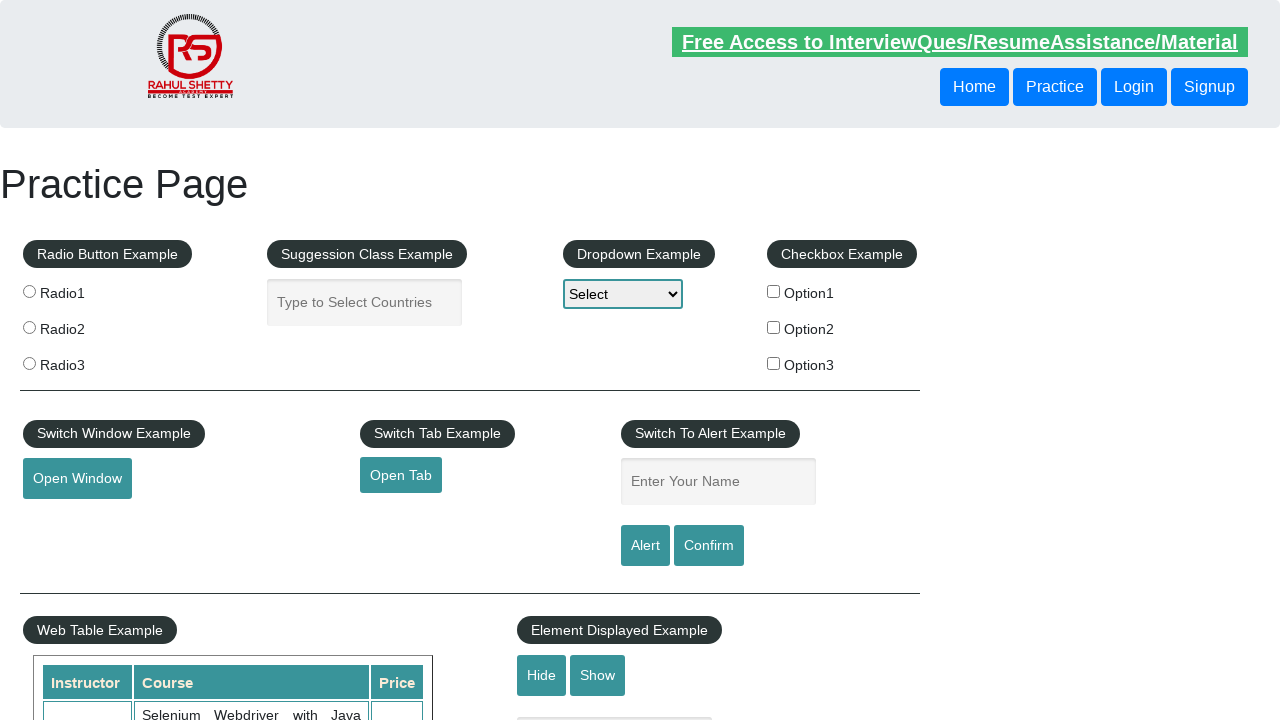

Navigated to Automation Practice page
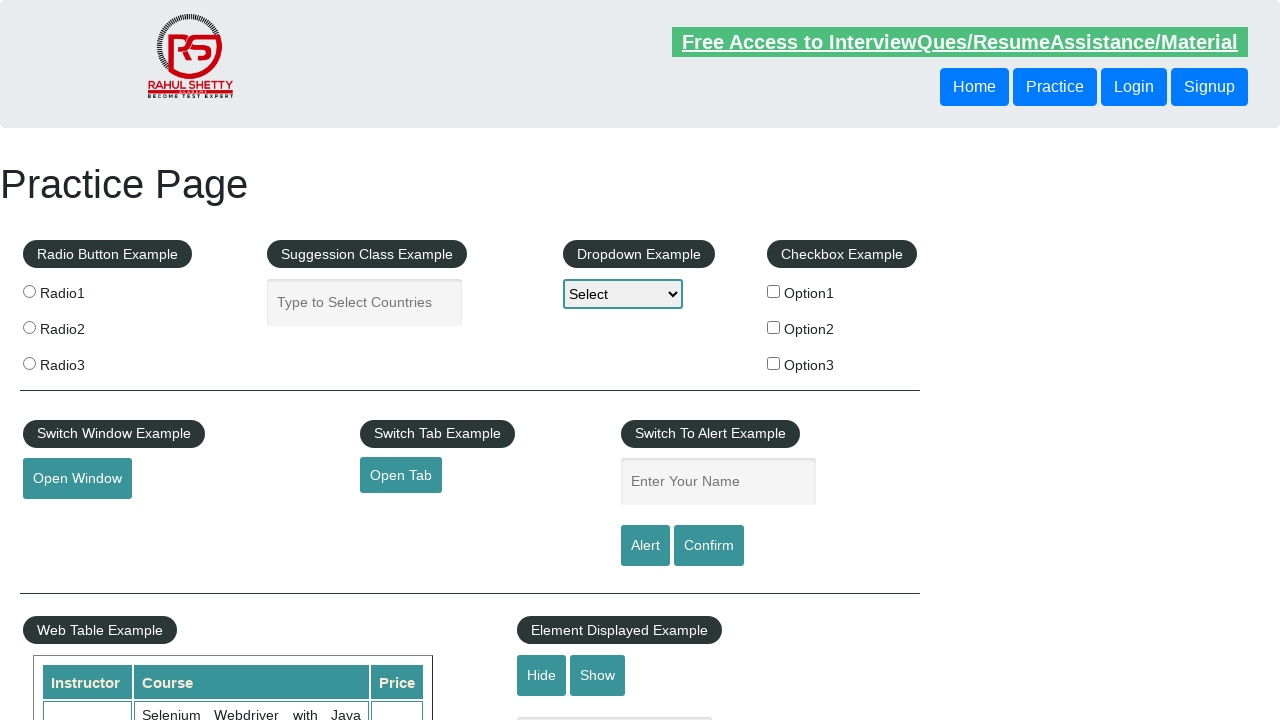

Footer links section loaded and ready
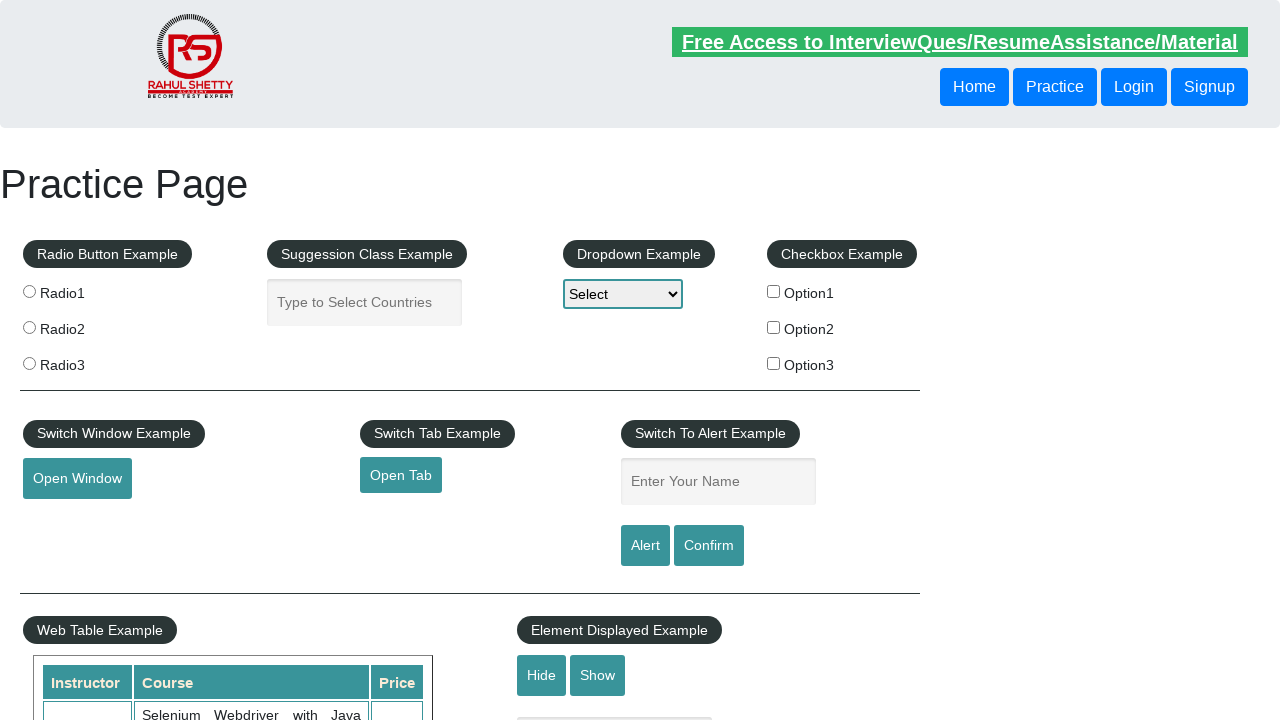

Located footer links in the specified section
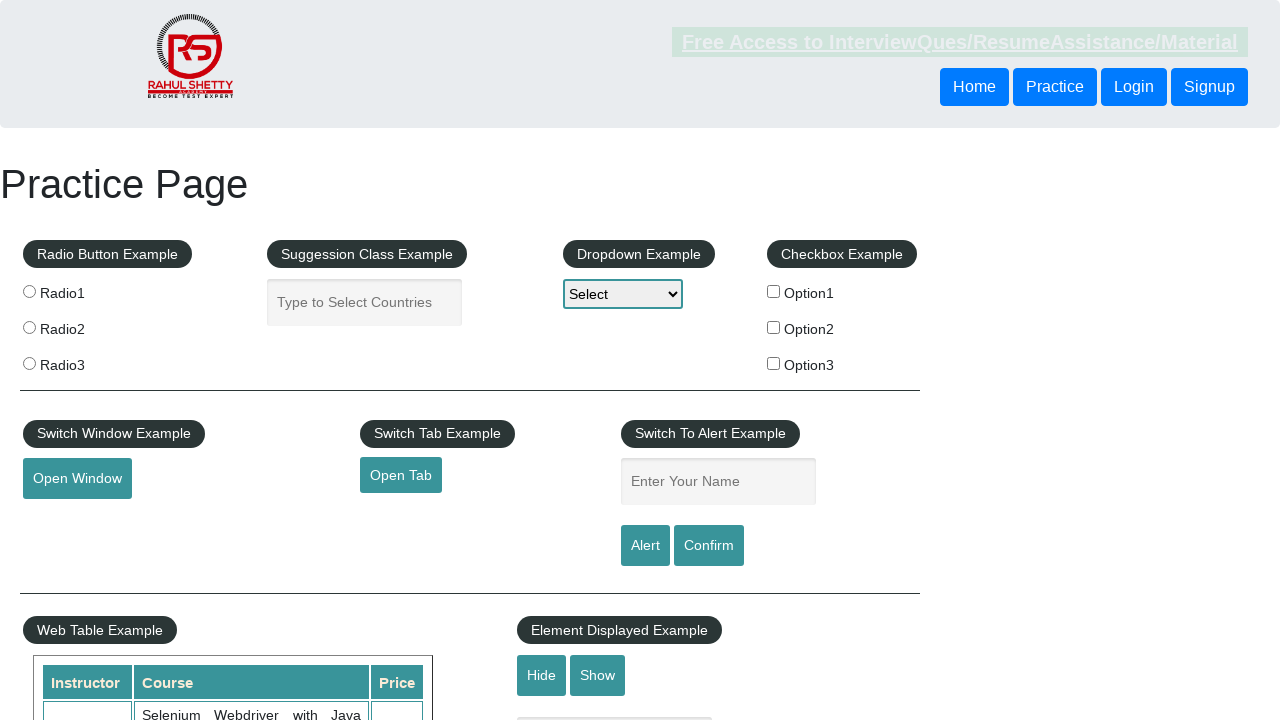

Verified that 16 footer links are present in the section
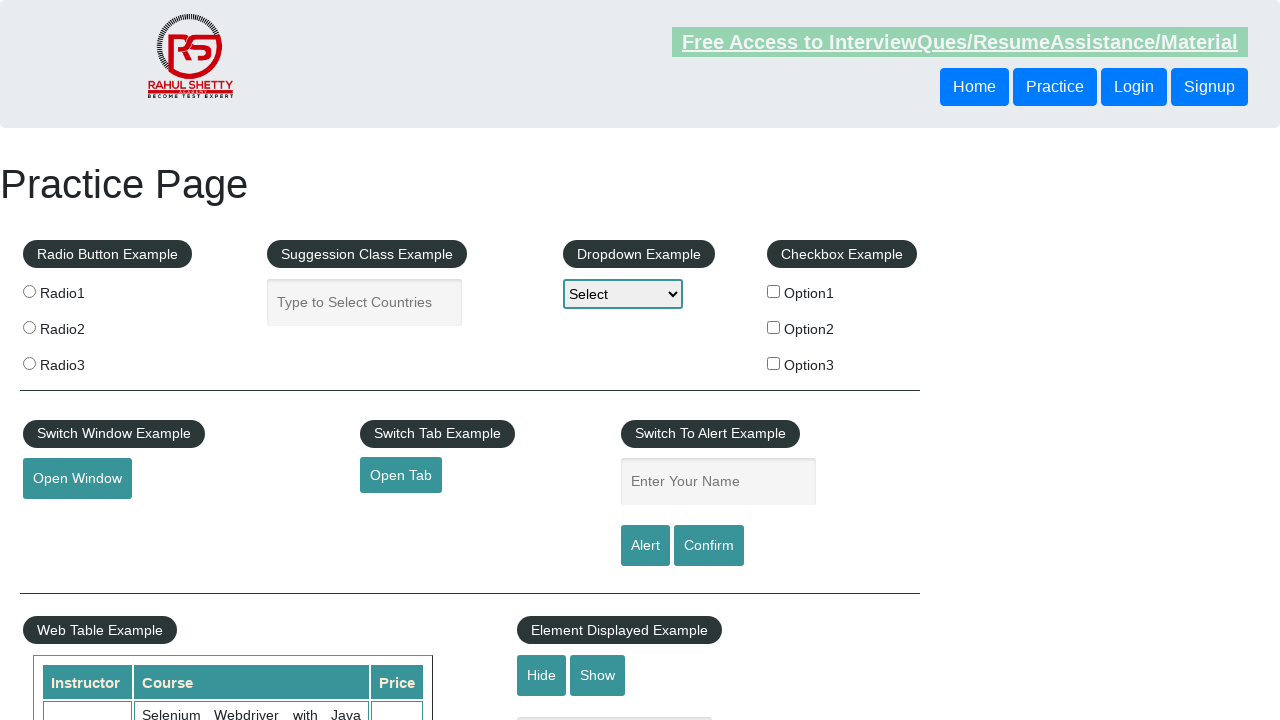

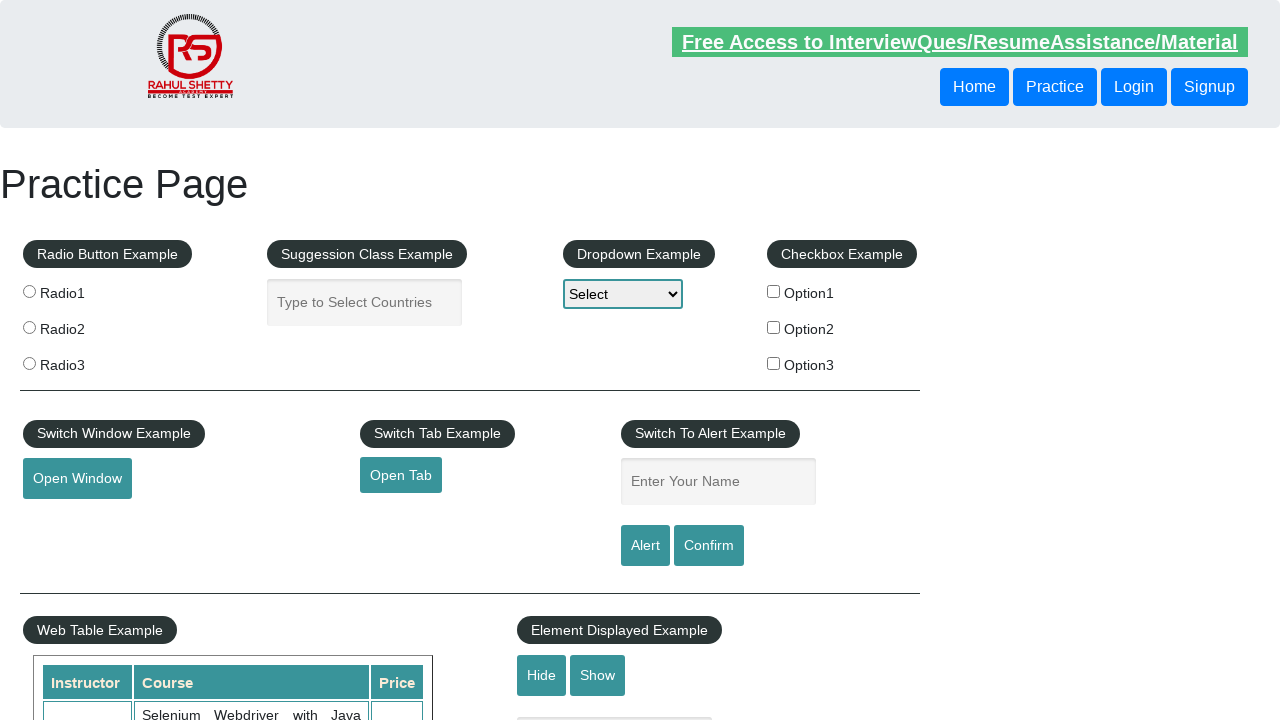